Tests the text box form by filling in full name, email, current address, and permanent address fields, then submitting and verifying the output

Starting URL: https://demoqa.com/text-box

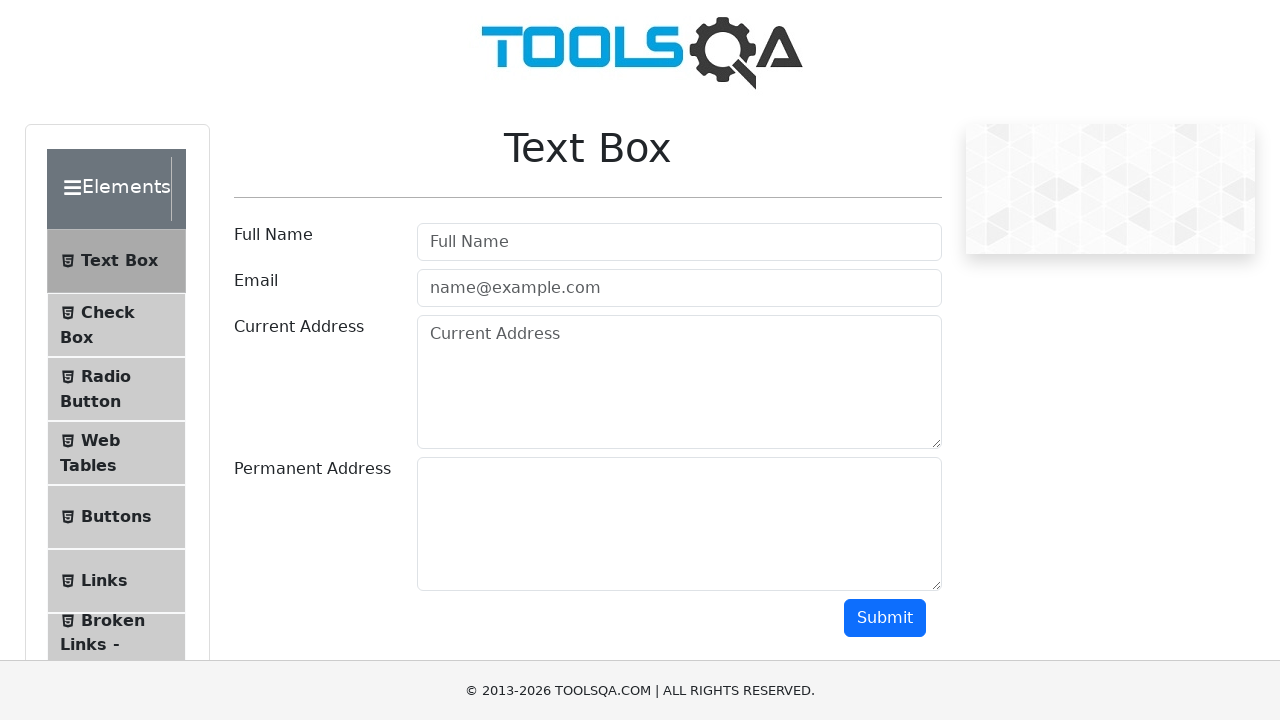

Filled full name field with 'Natalia' on #userName
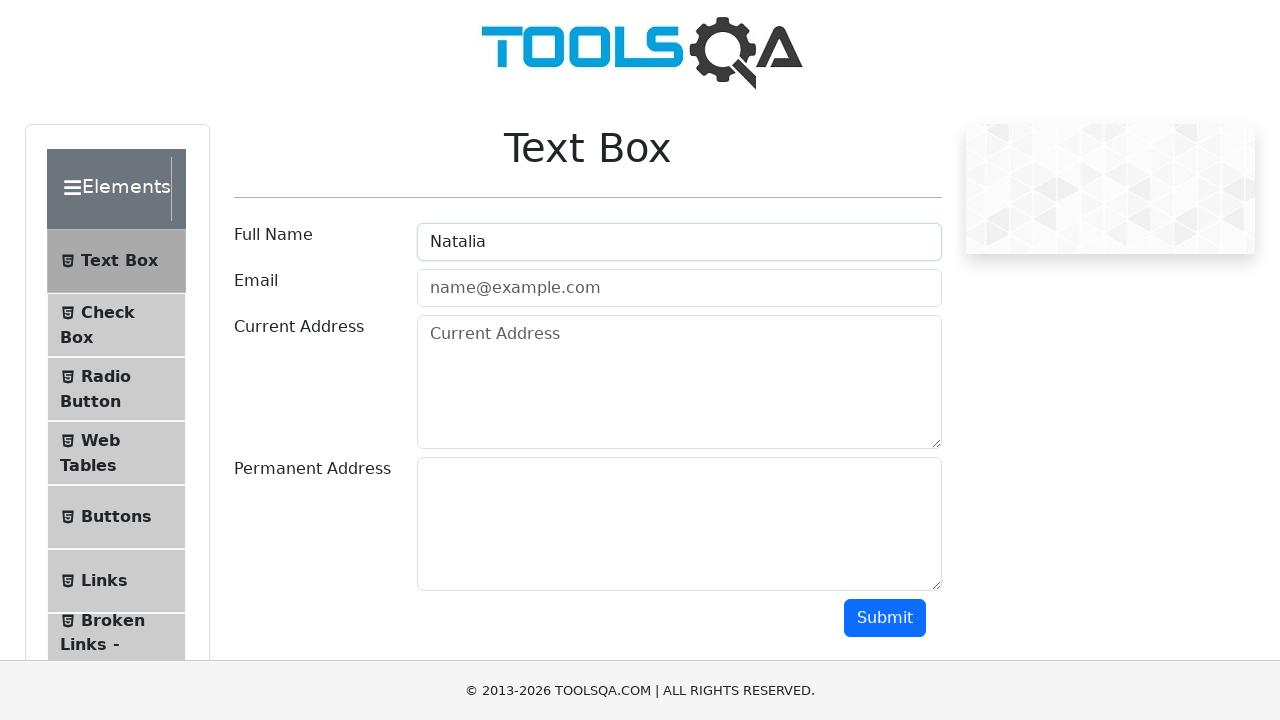

Filled email field with 'natalia@gmail.com' on #userEmail
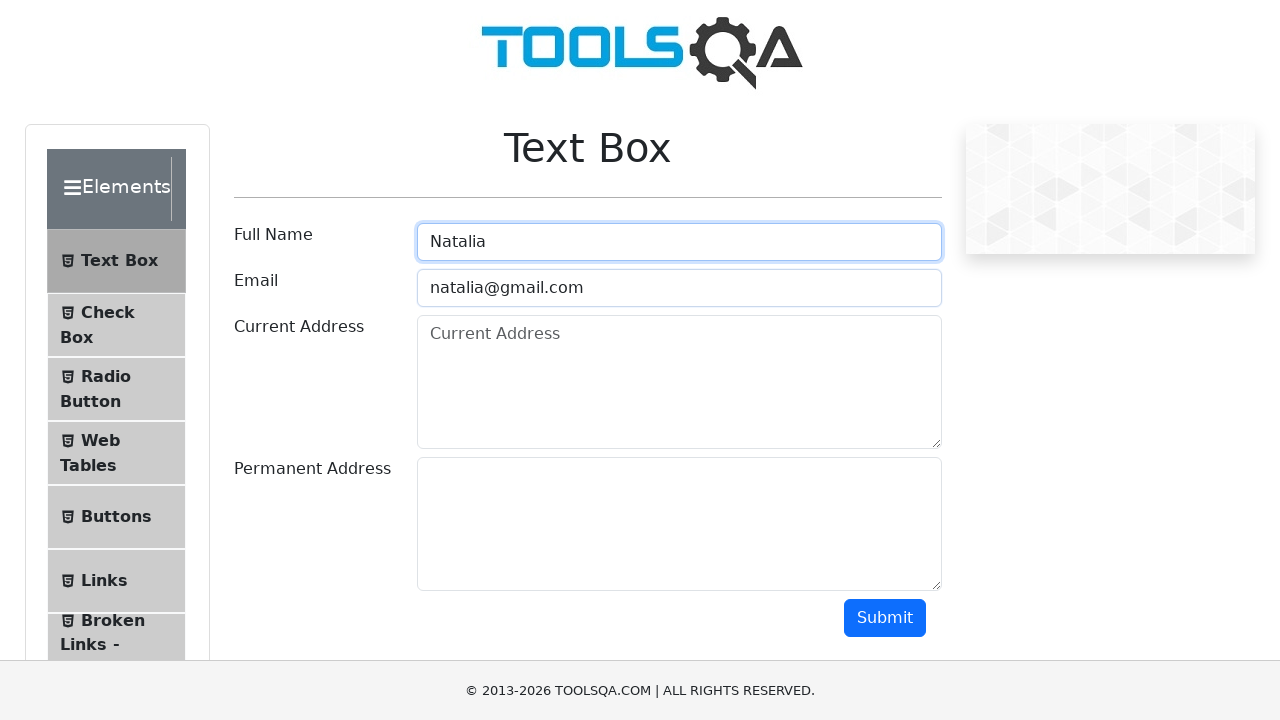

Filled current address field with 'Sciastlivaia' on #currentAddress
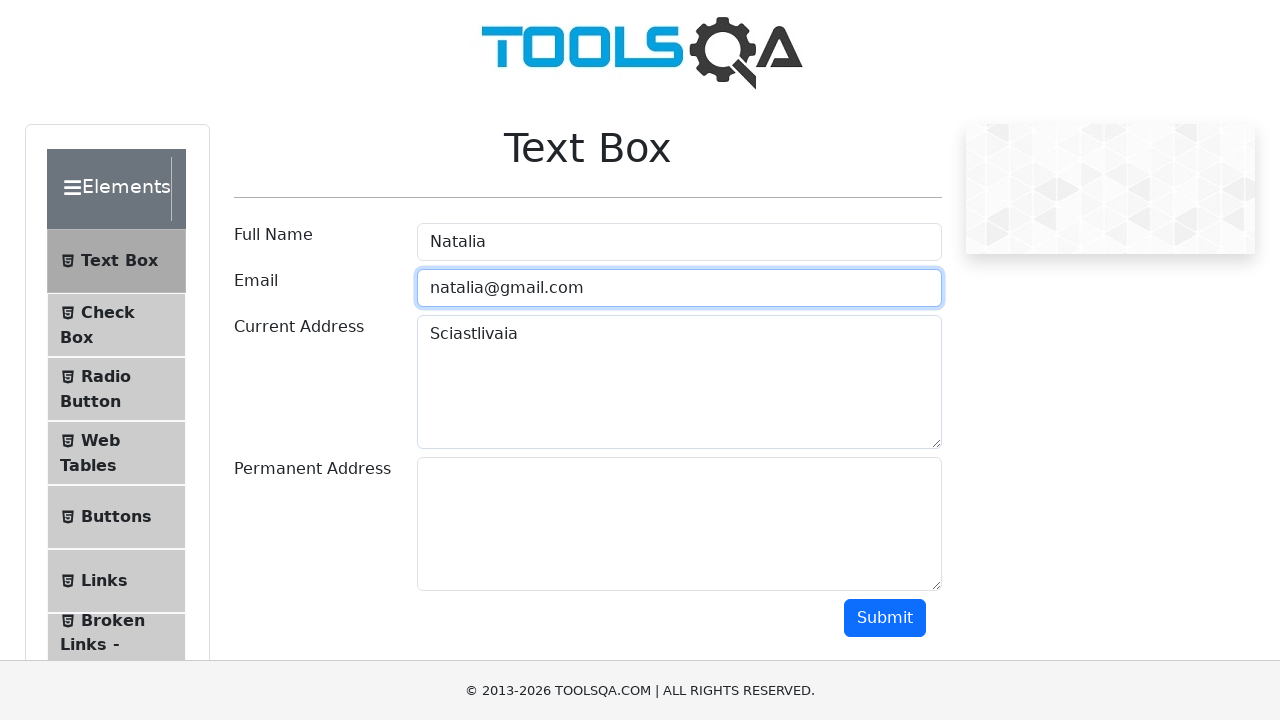

Filled permanent address field with 'Udacia' on #permanentAddress
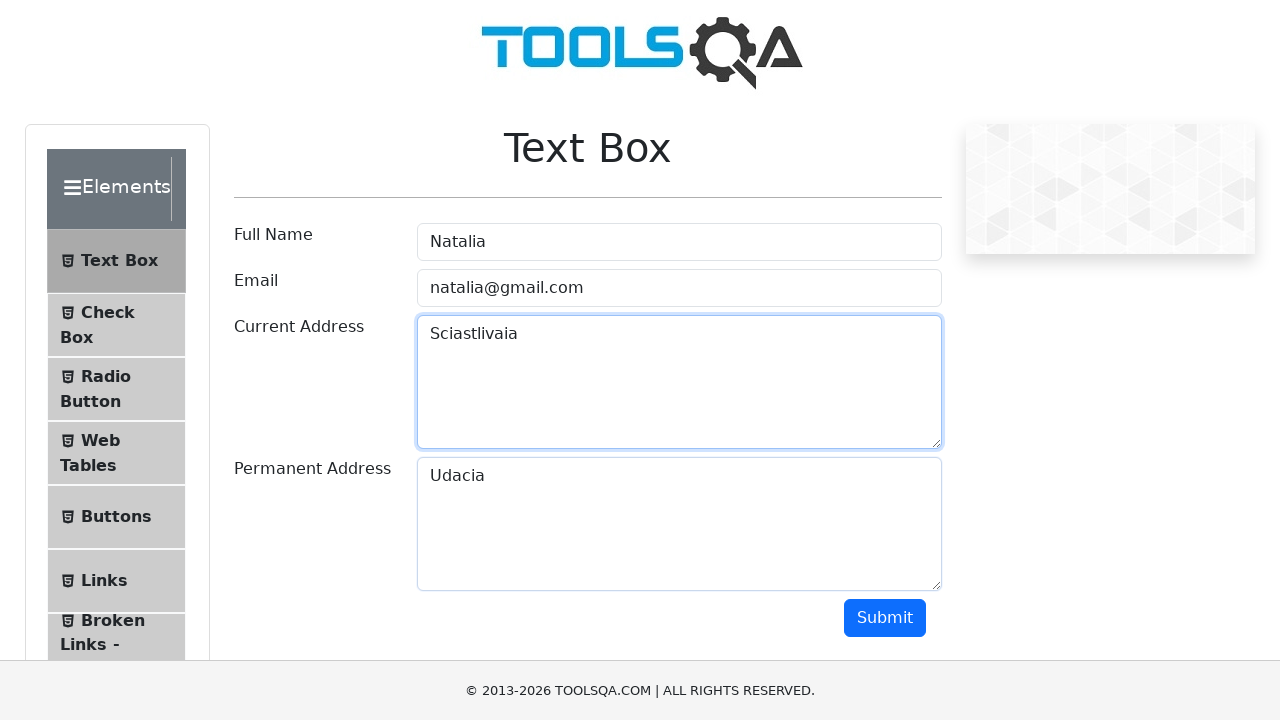

Clicked submit button to submit form at (885, 618) on #submit
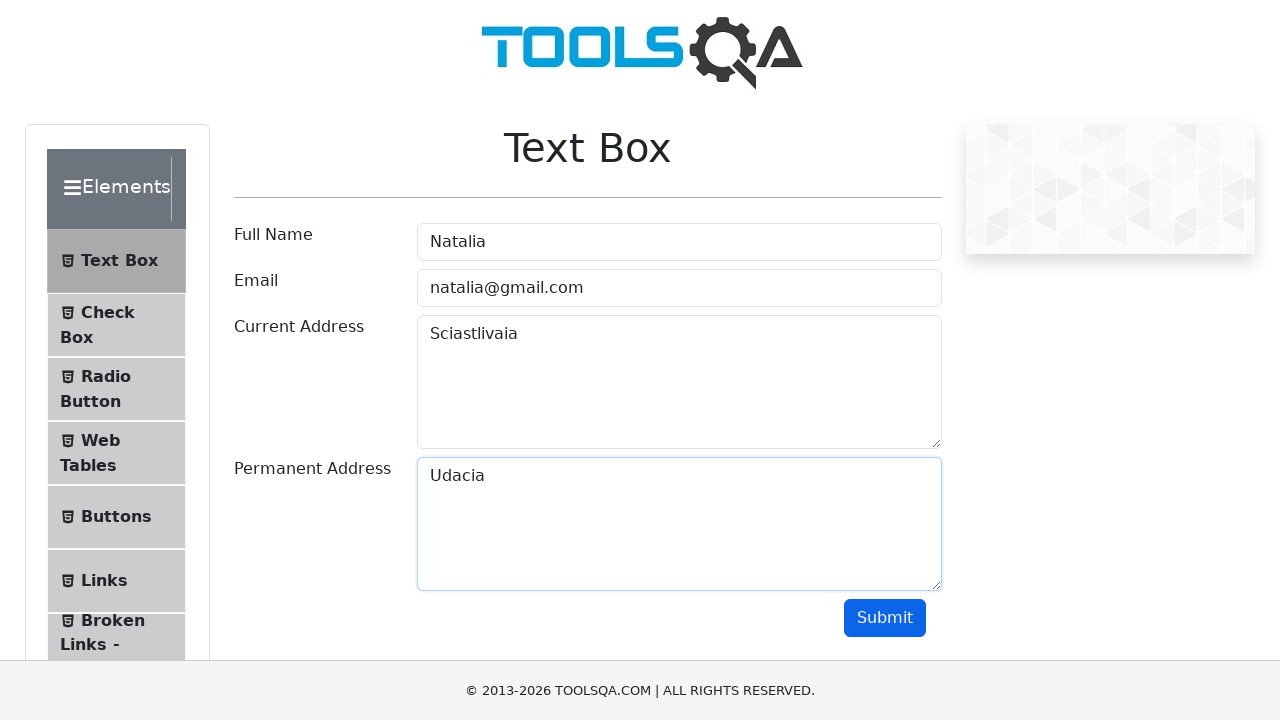

Output section loaded with name field visible
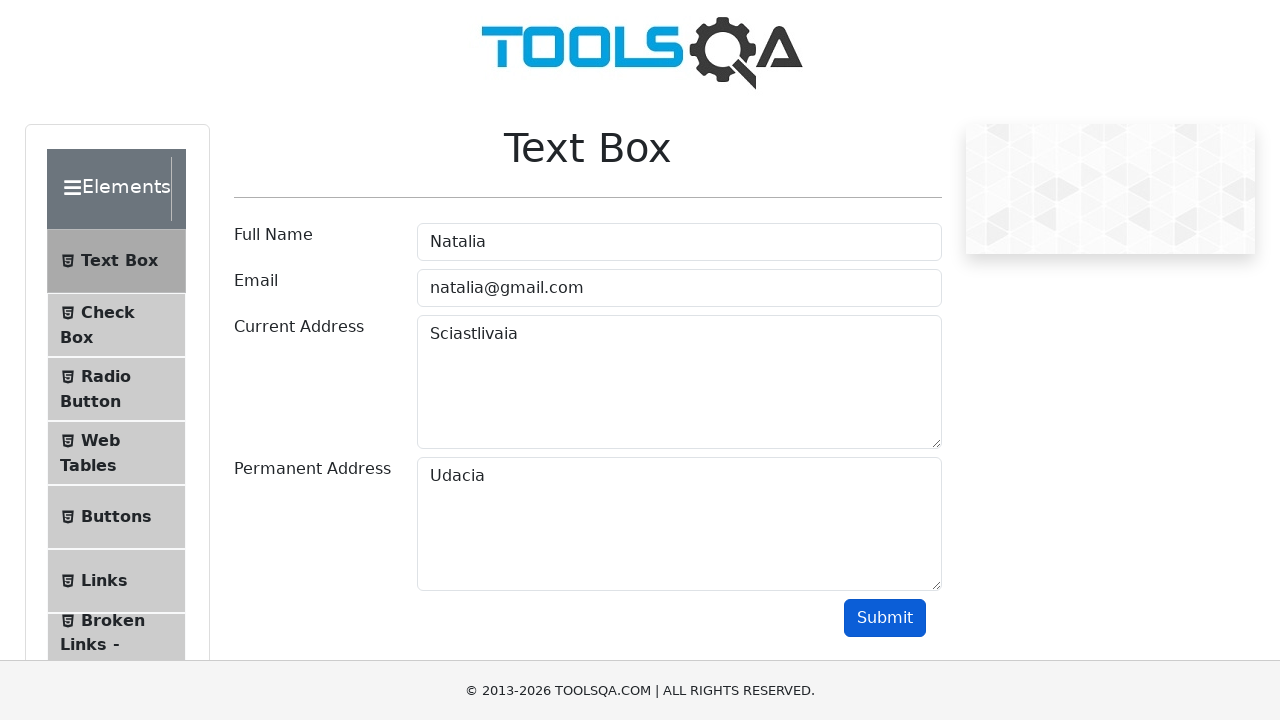

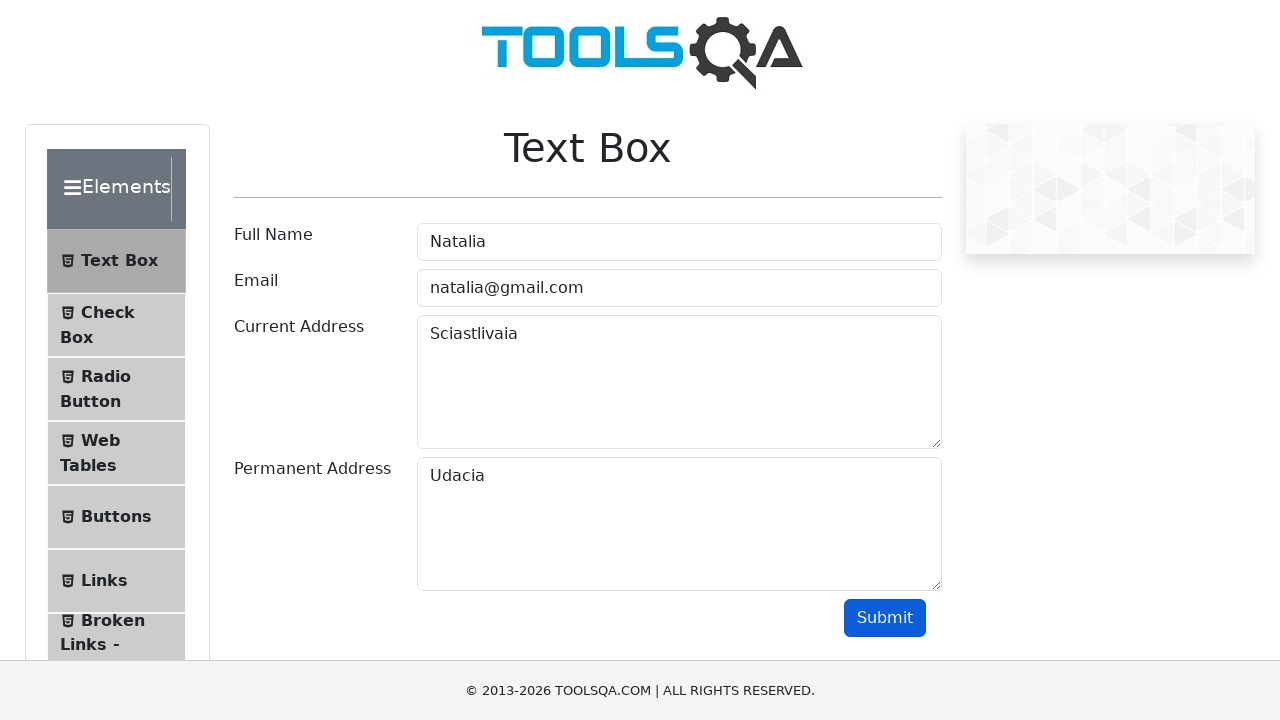